Tests drag and drop functionality by dragging an element to a target location

Starting URL: http://sahitest.com/demo/dragDropMooTools.htm

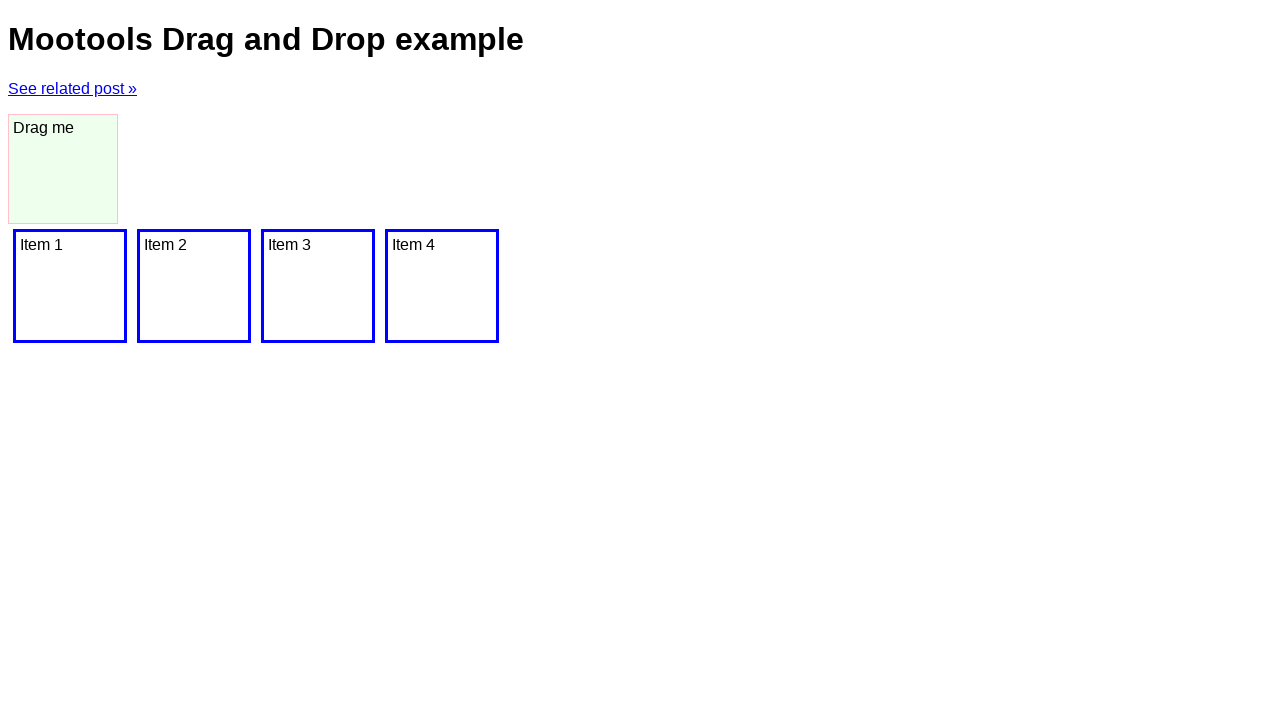

Waited for dragger element to load
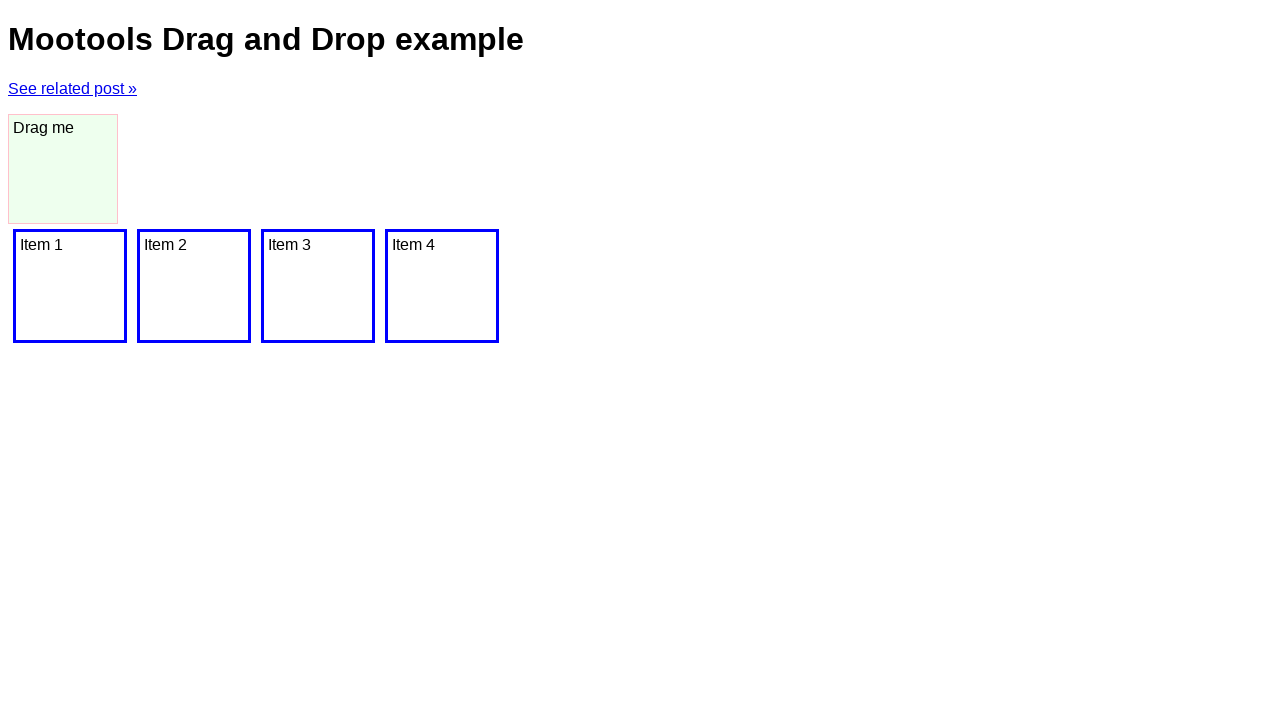

Located source element (dragger)
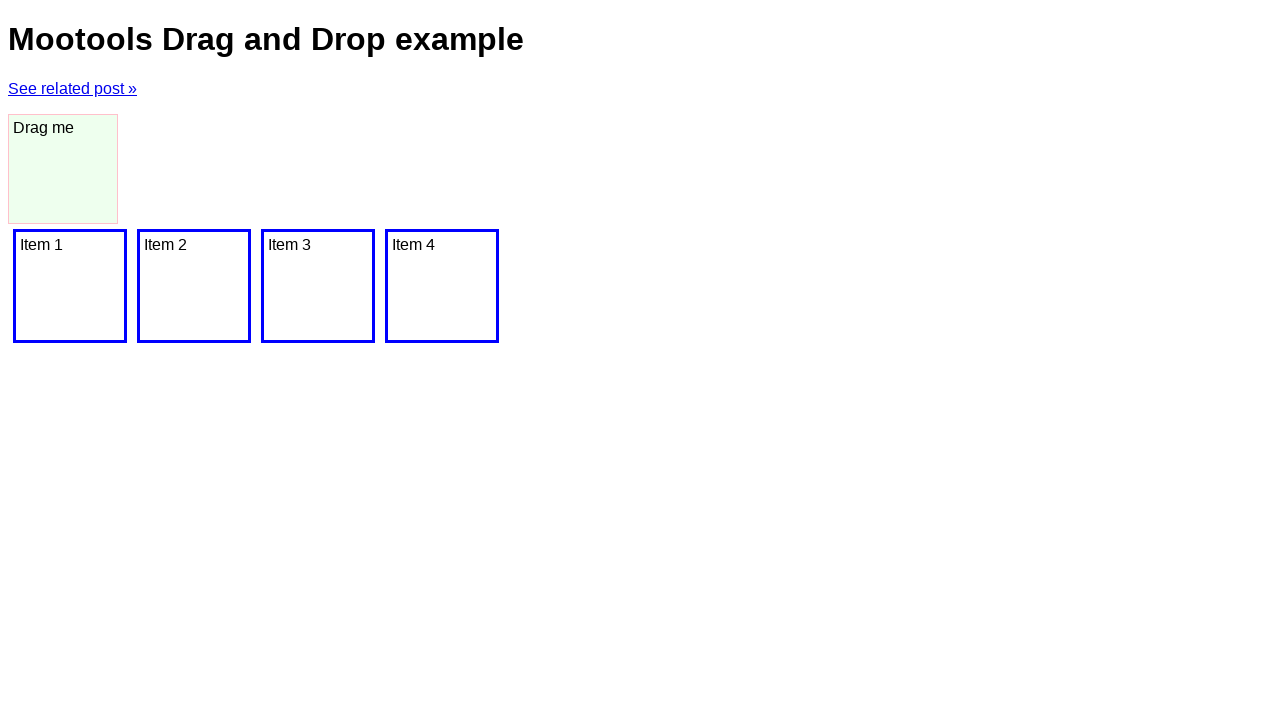

Located target element (last div)
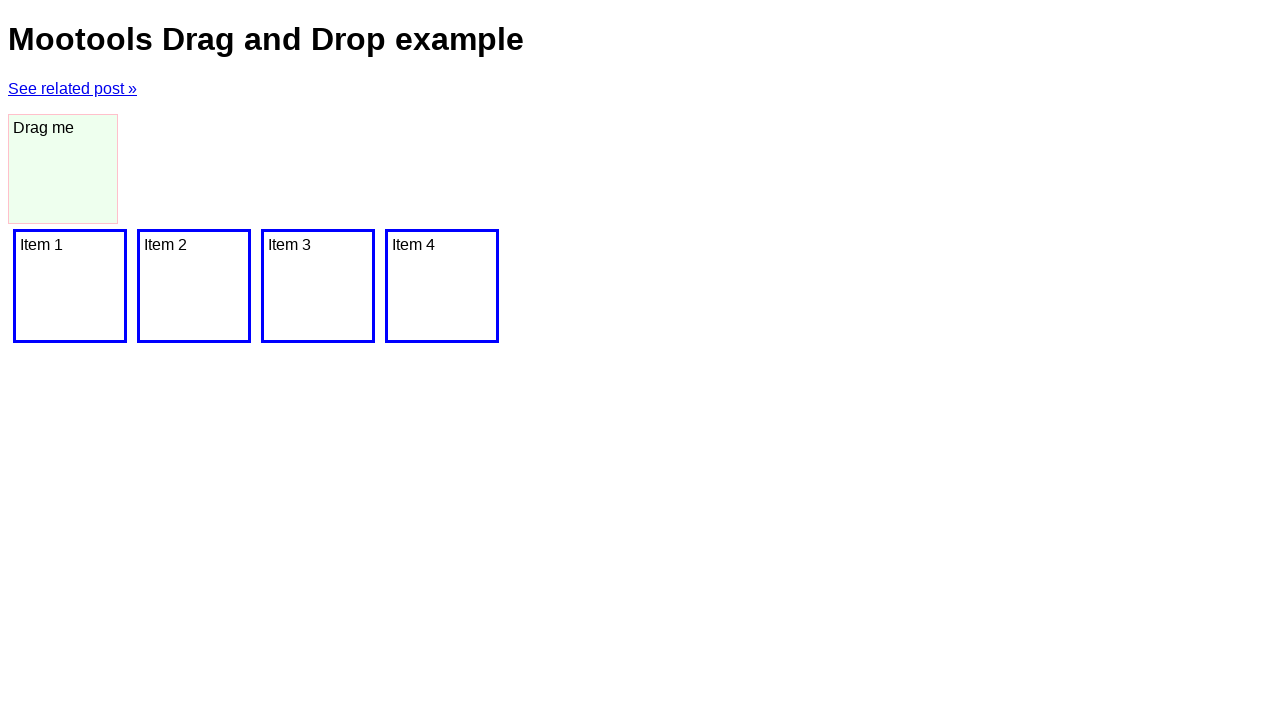

Dragged element from source to target location at (442, 286)
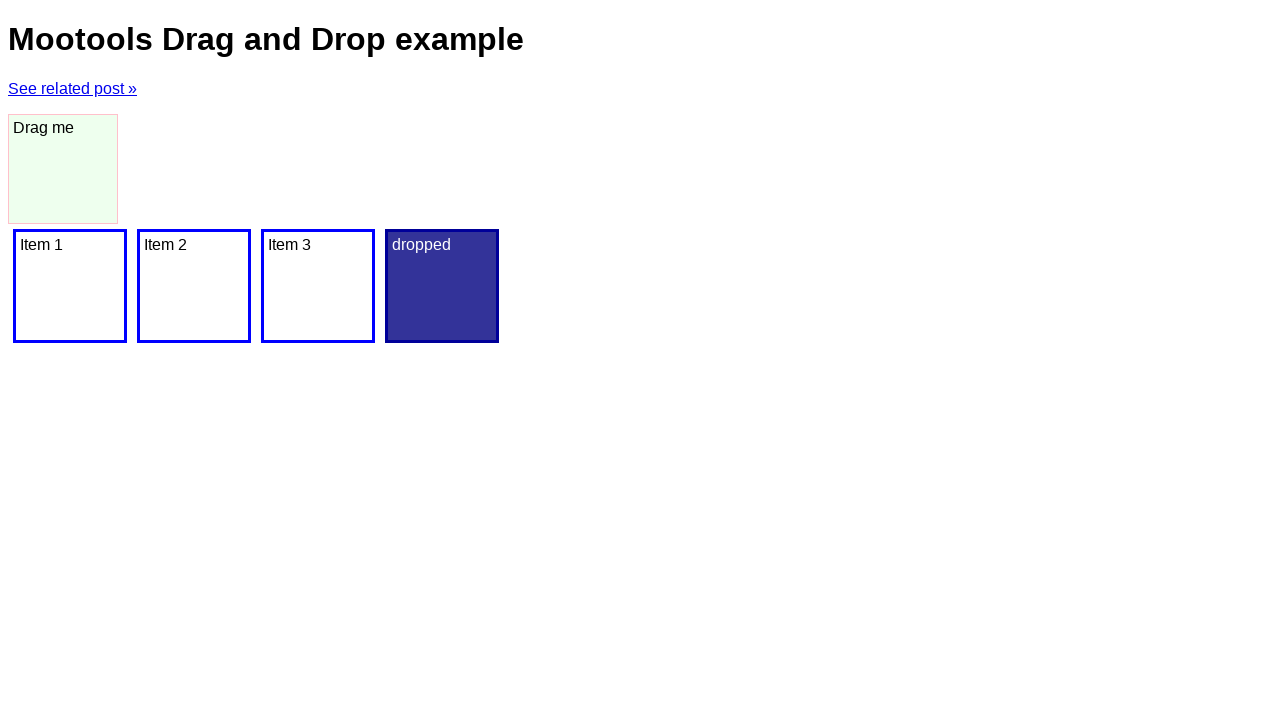

Waited 1000ms to observe drag and drop result
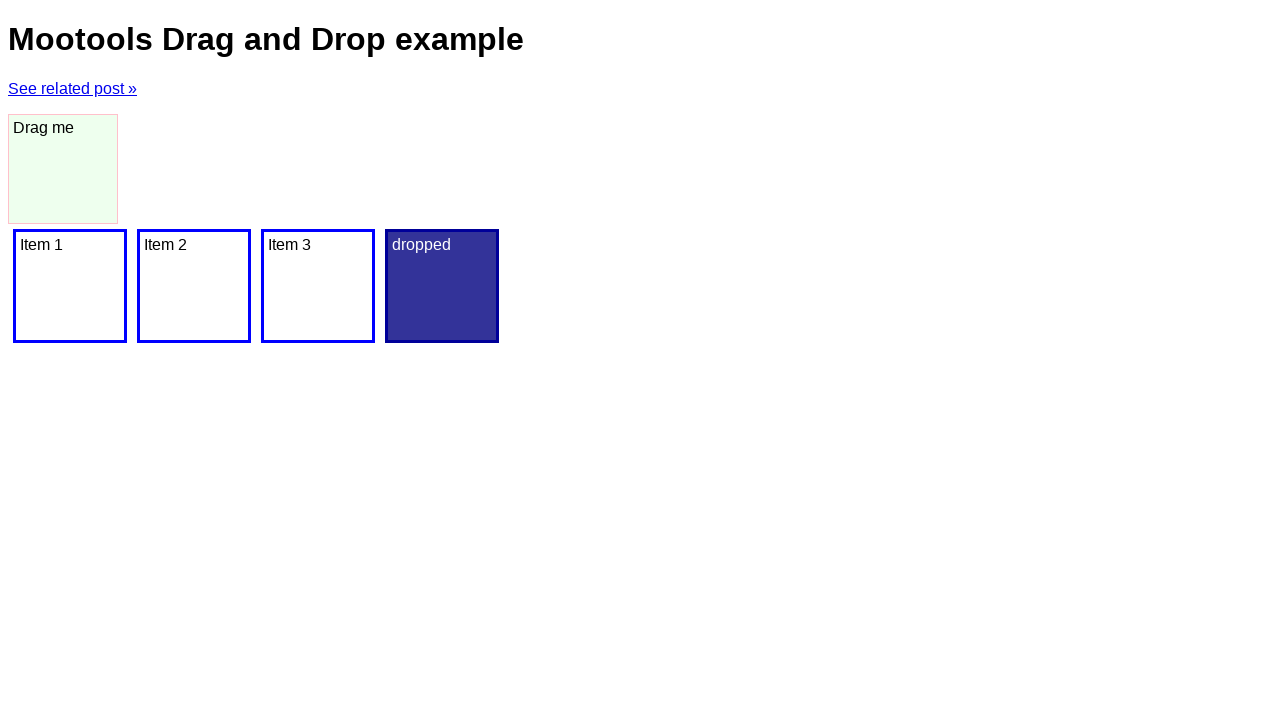

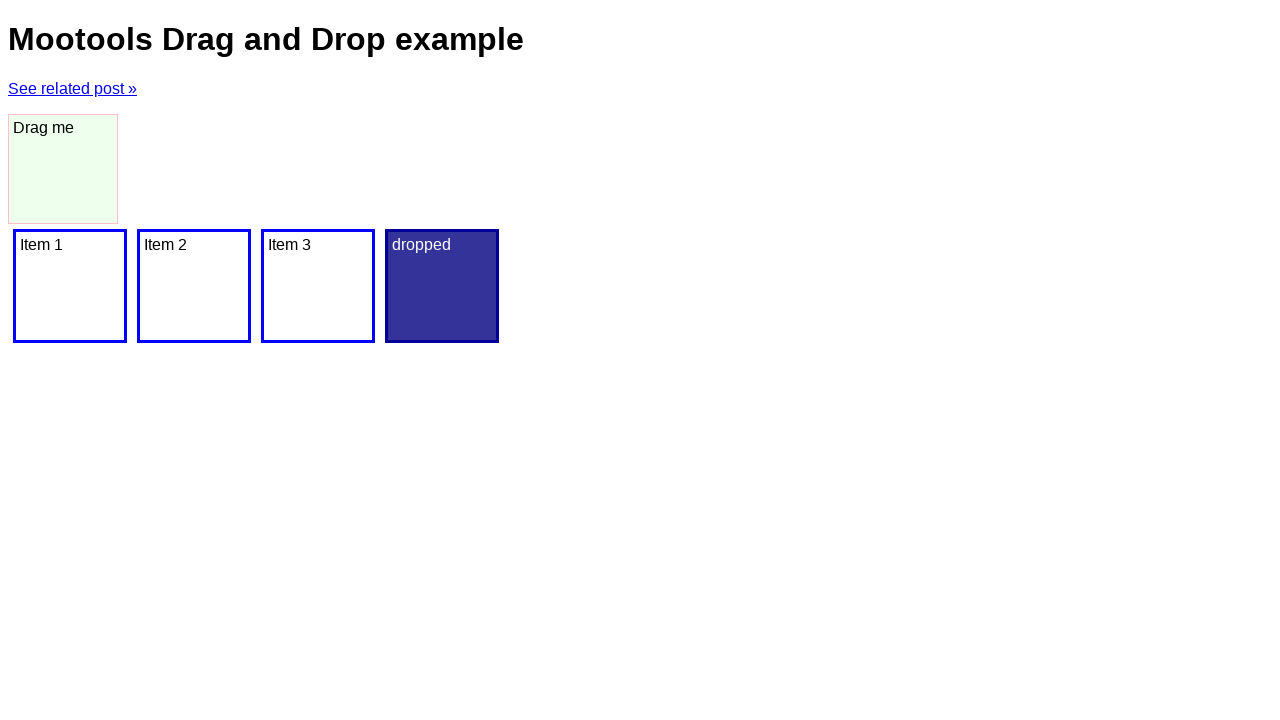